Opens the Wipro corporate homepage and verifies the page loads successfully

Starting URL: https://www.wipro.com/

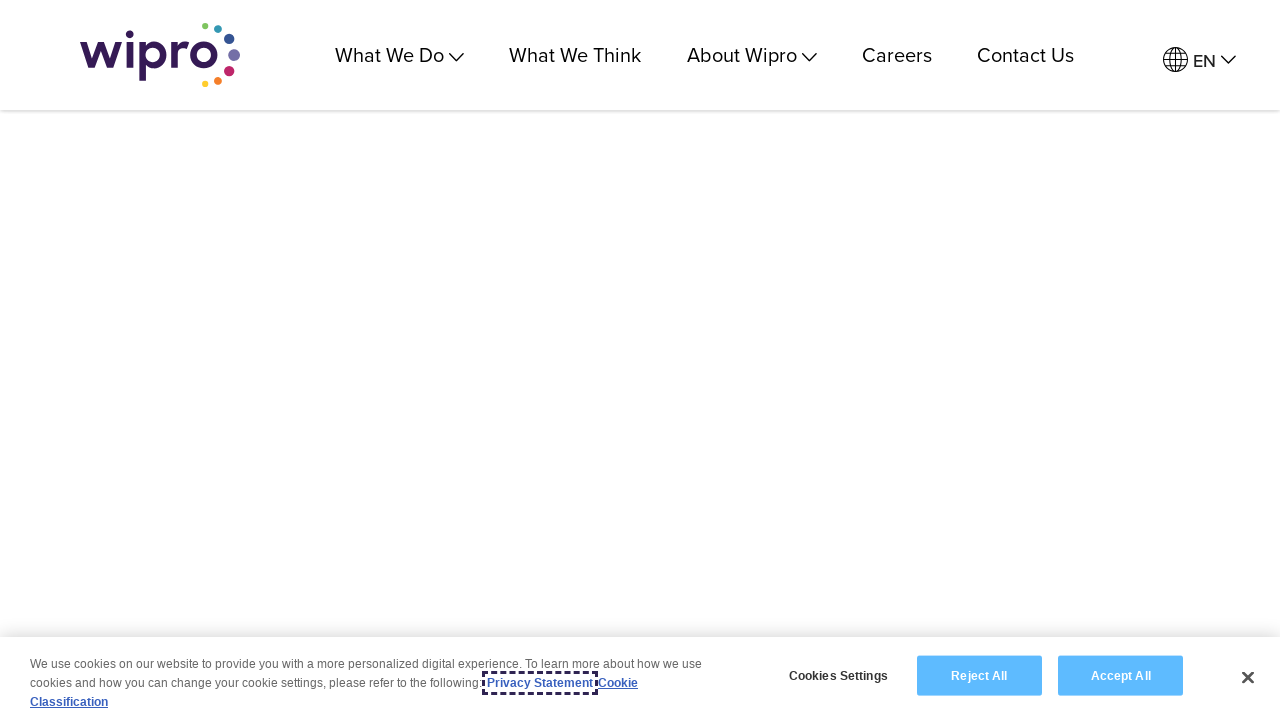

Navigated to Wipro corporate homepage
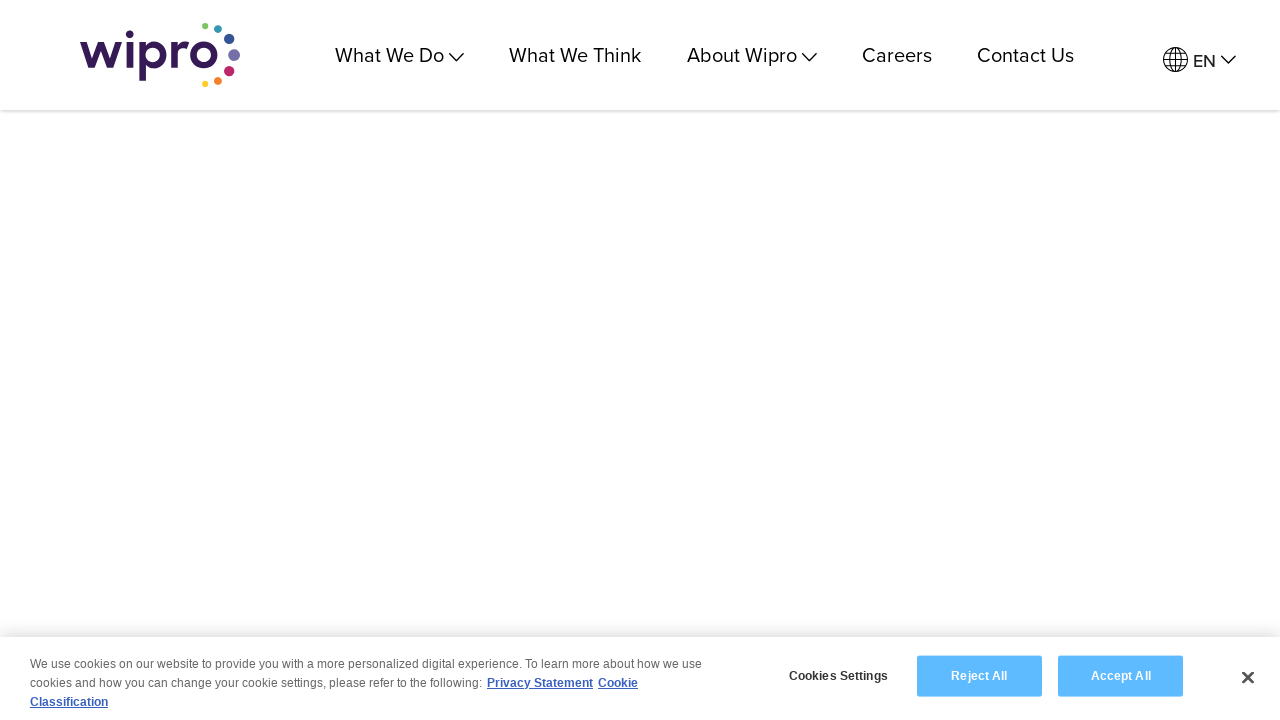

Page DOM content has loaded
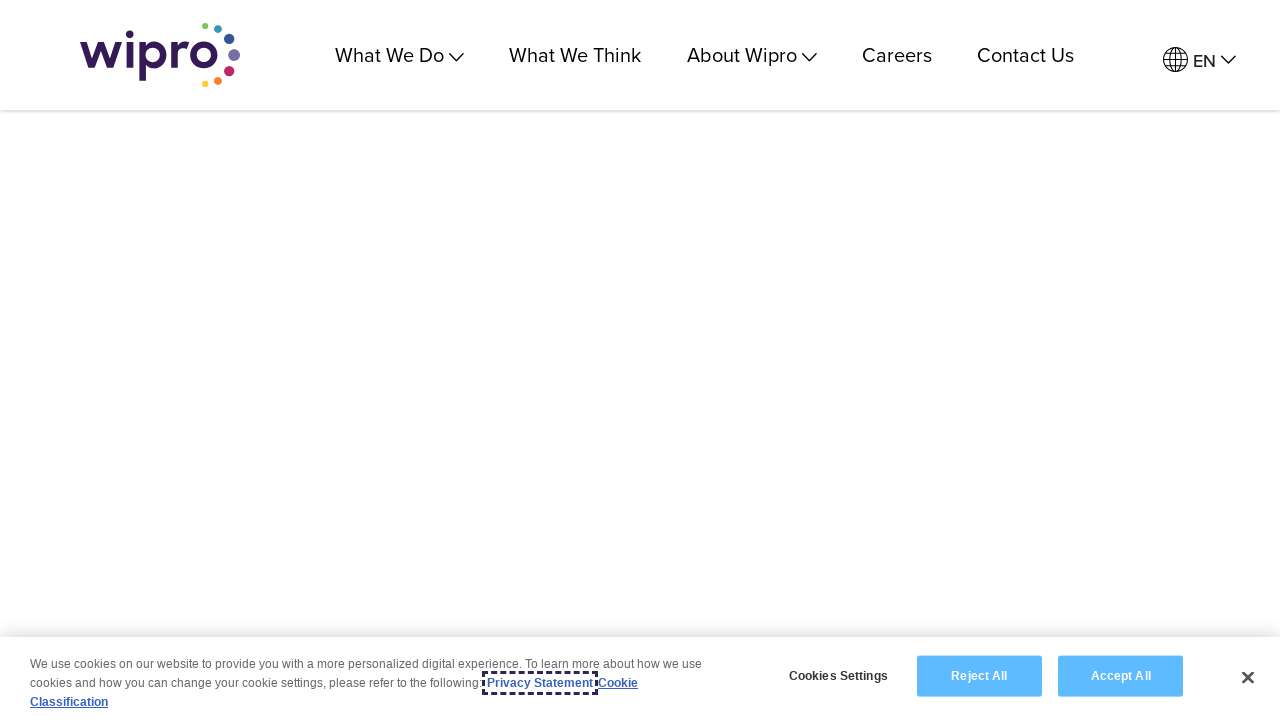

Body element is present, page loaded successfully
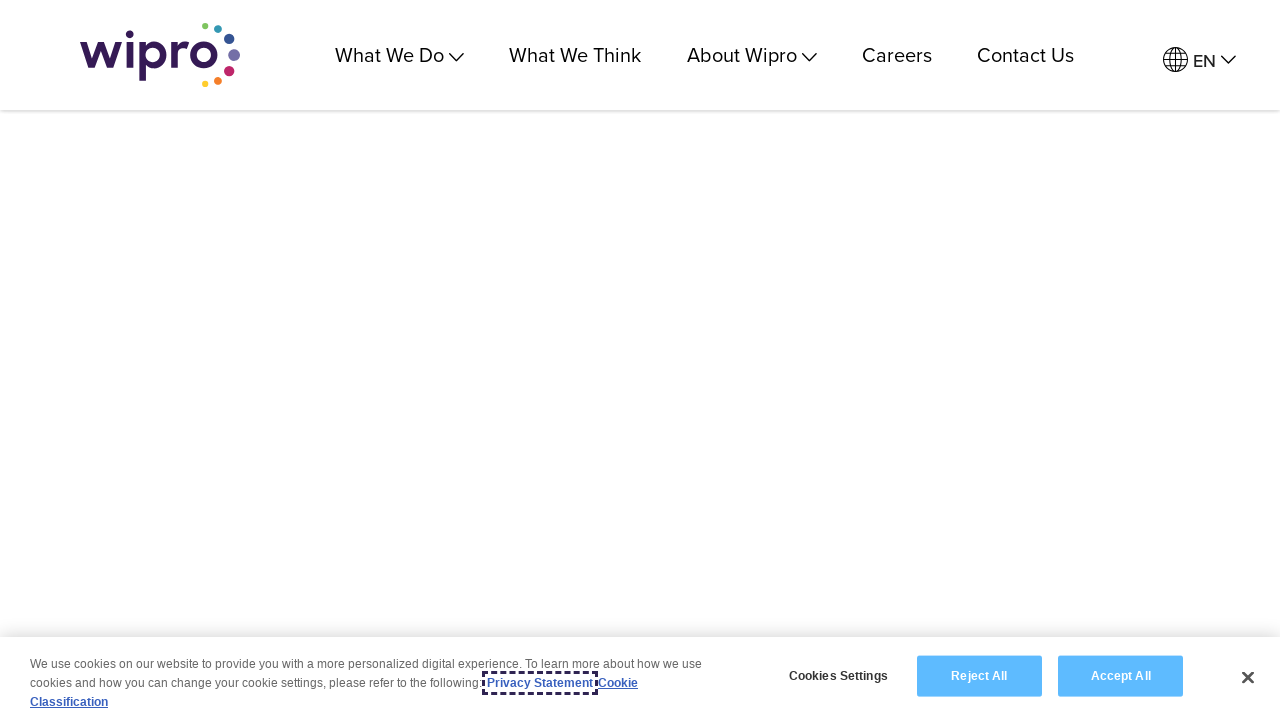

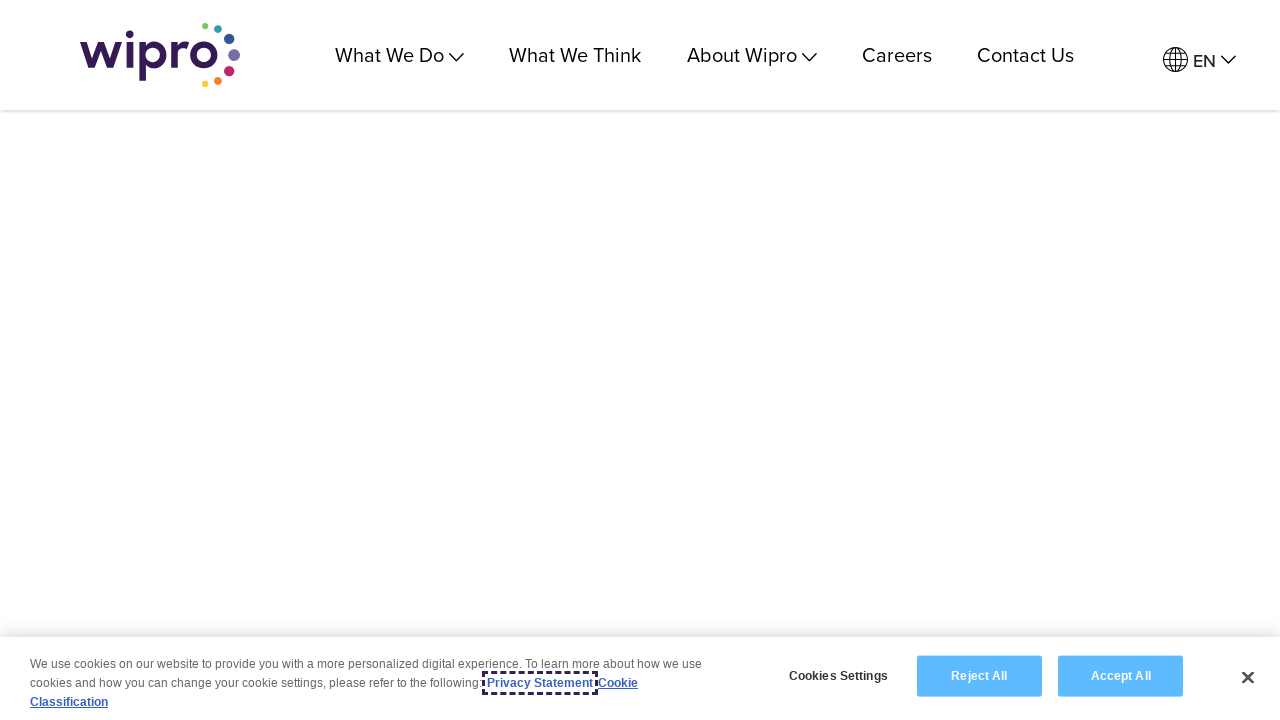